Tests checkbox interaction by checking if it's selected, clicking it, and verifying the selection state changes

Starting URL: https://v1.training-support.net/selenium/dynamic-controls

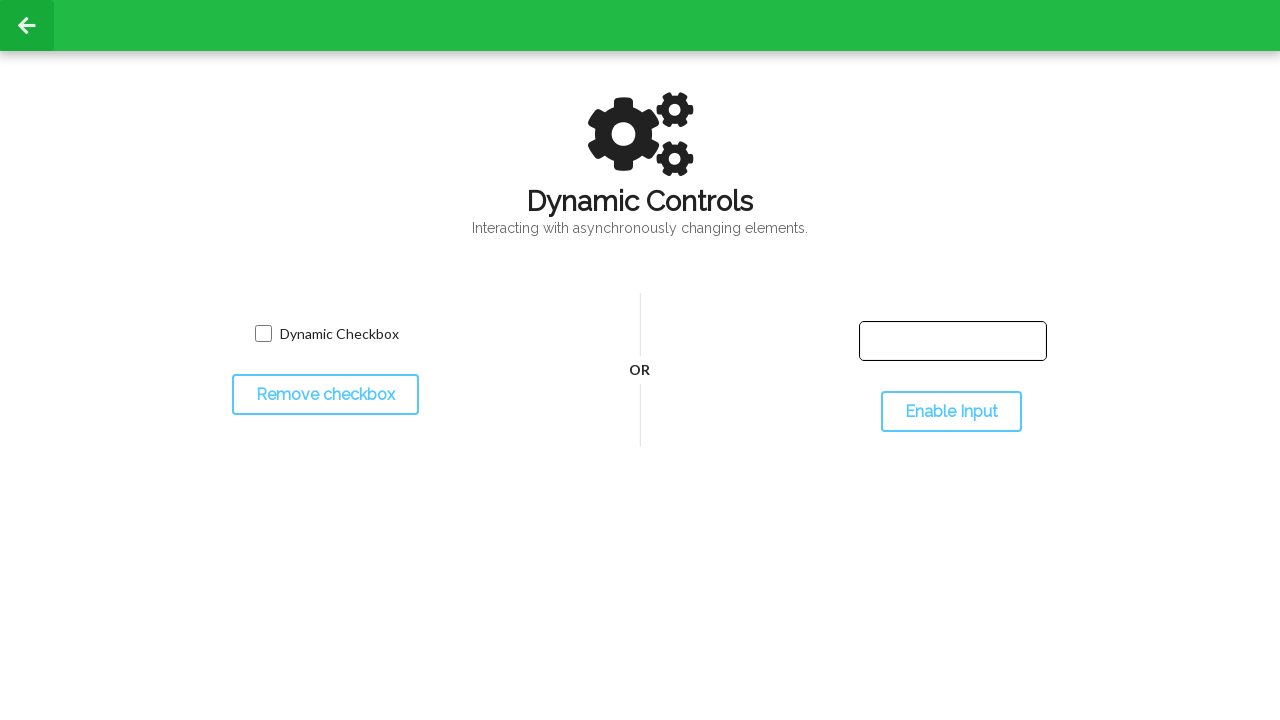

Located checkbox element using XPath
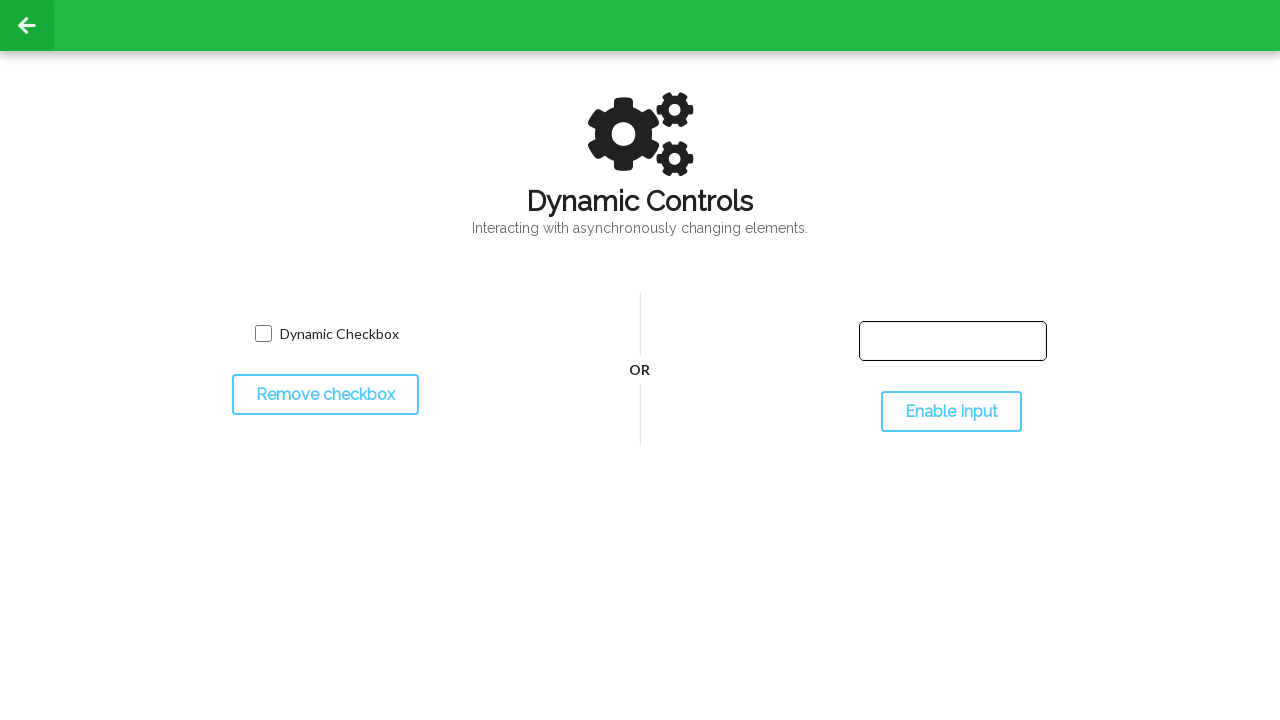

Checked initial checkbox state: False
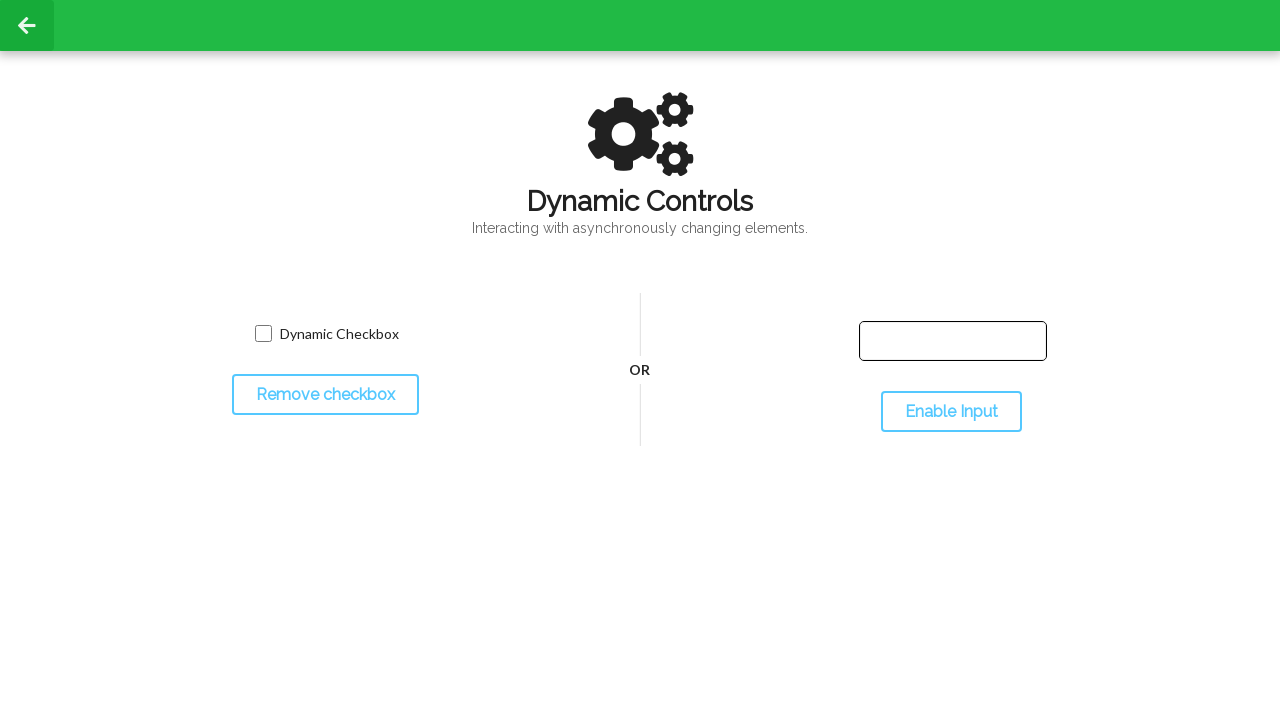

Clicked checkbox to toggle its state at (263, 334) on xpath=/html/body/div[3]/div/div[1]/div[1]/input
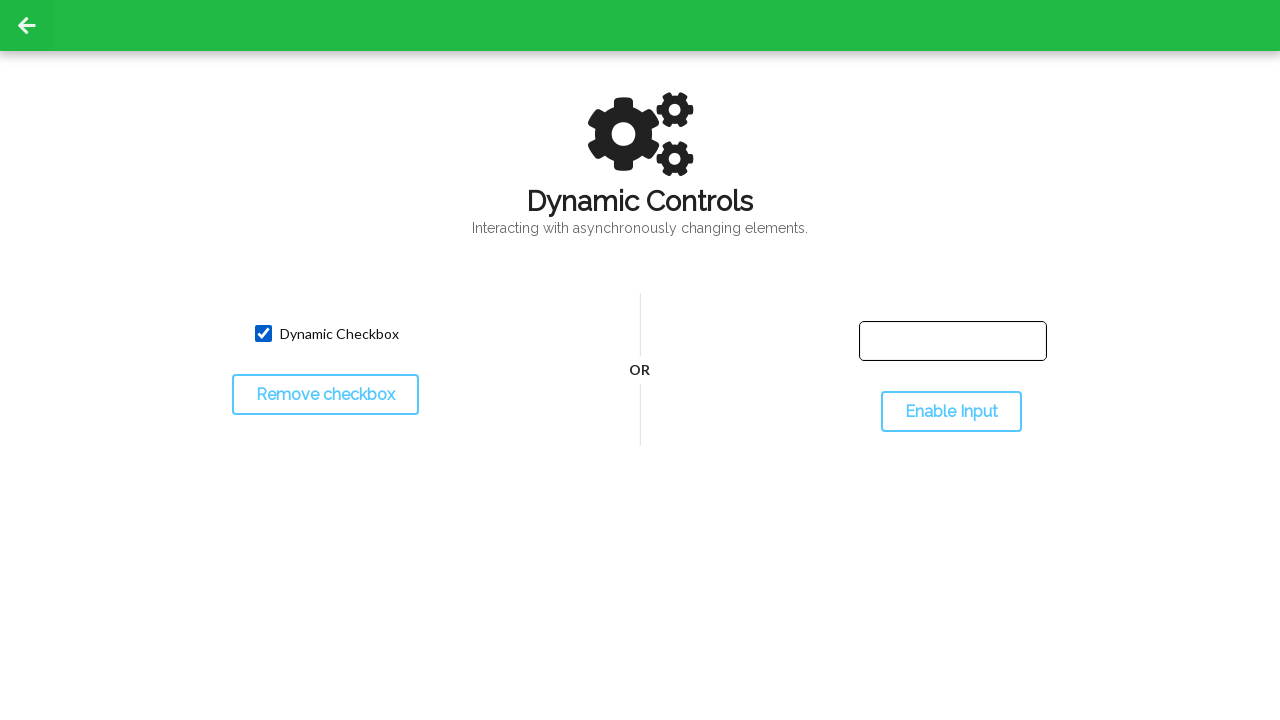

Checked final checkbox state: True
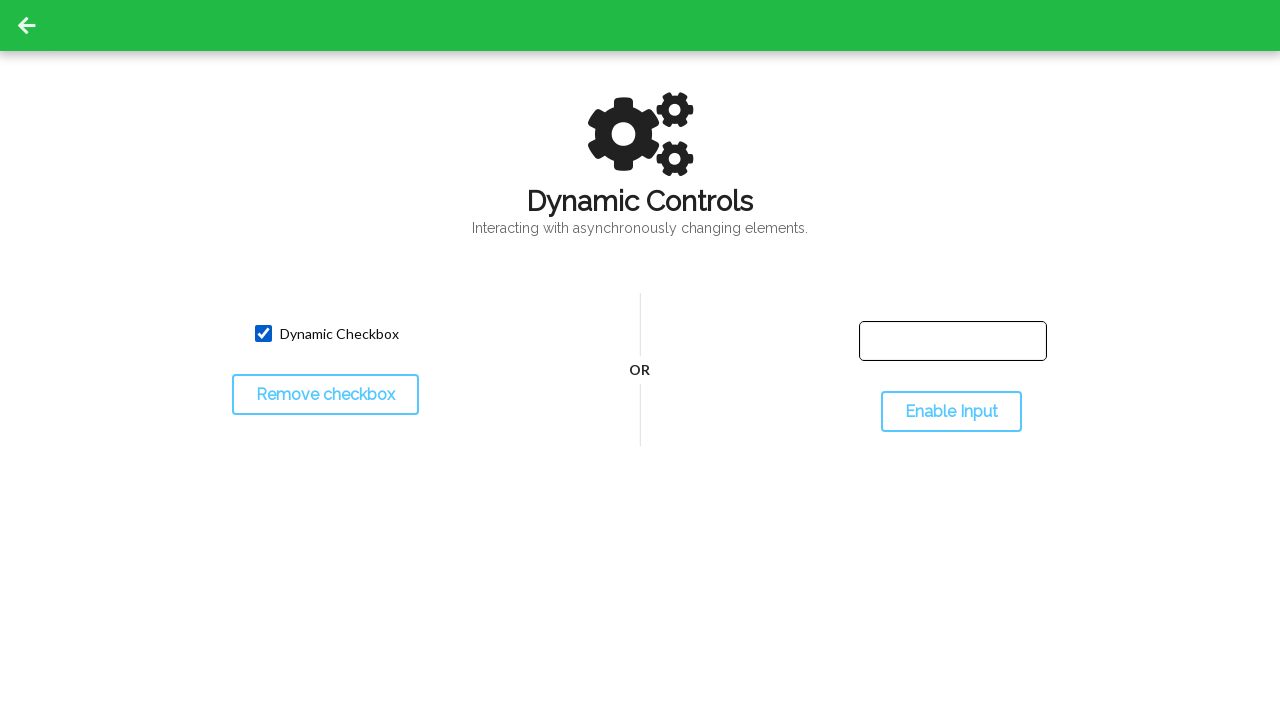

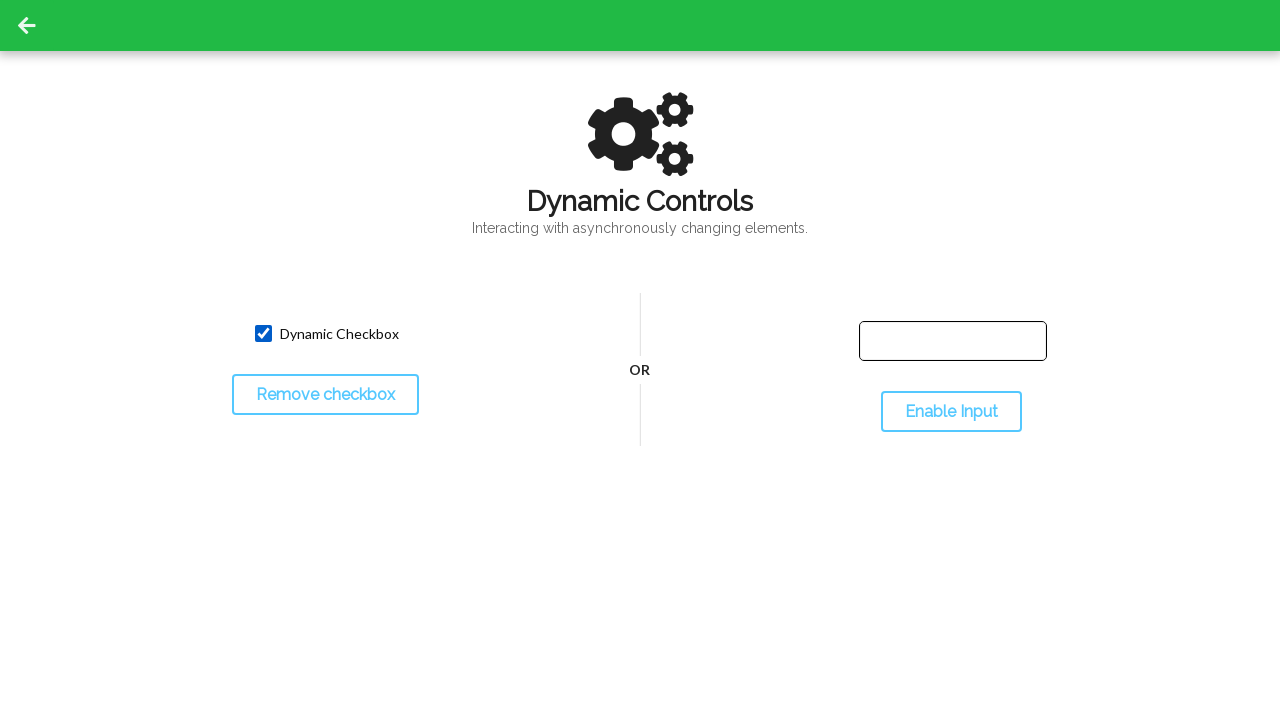